Tests handling multiple browser windows by clicking a link to open a new window, switching to it, verifying content, and then closing the new window.

Starting URL: https://the-internet.herokuapp.com/windows

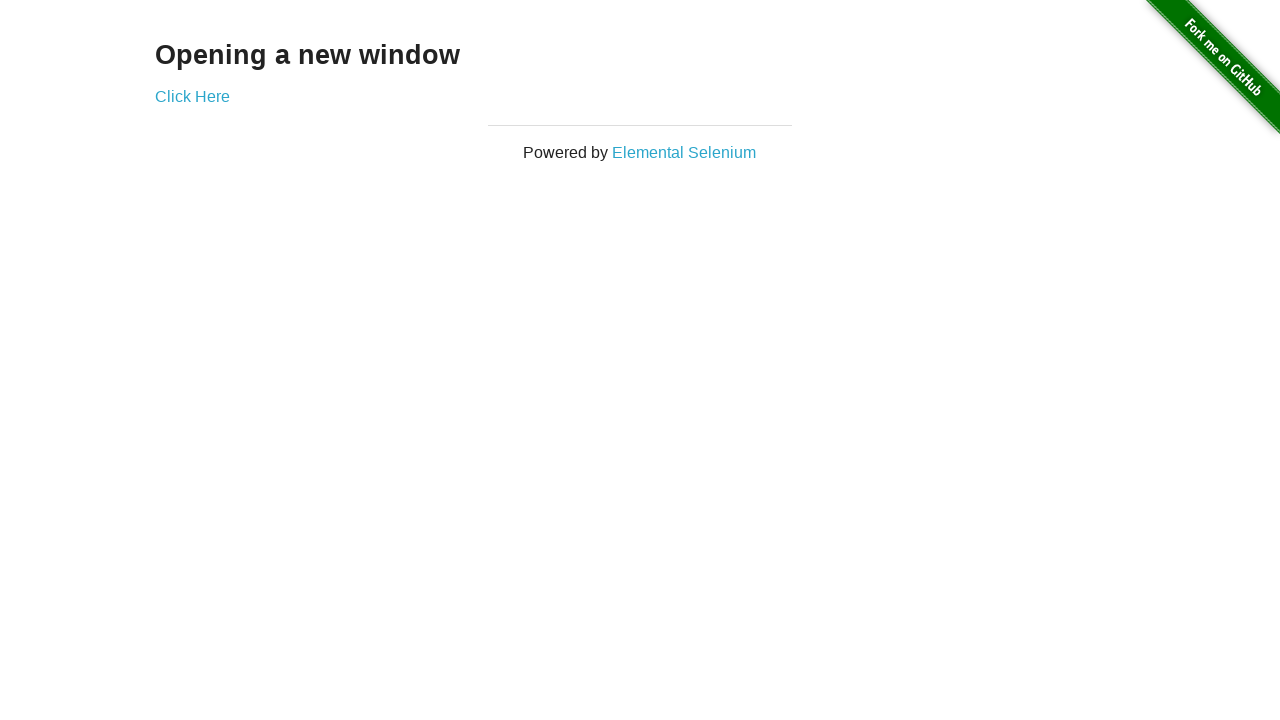

Clicked 'Click Here' link to open new window at (192, 96) on xpath=//*[@id='content']/div/a
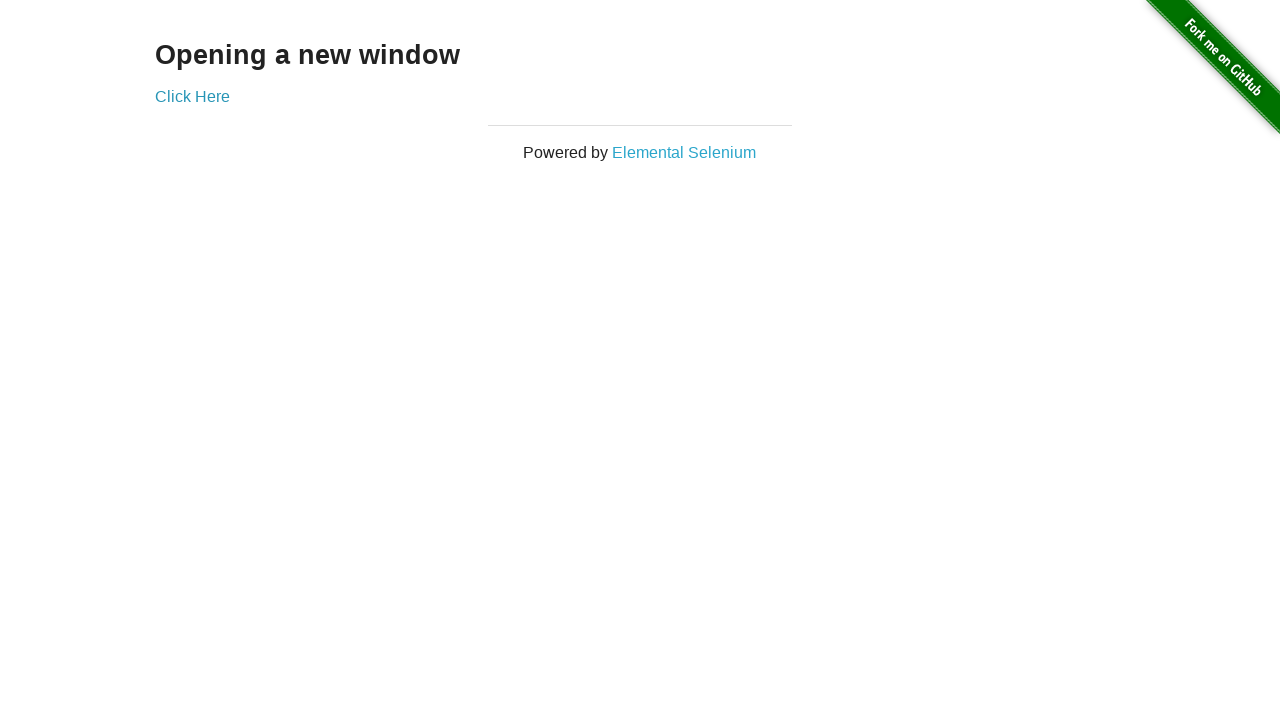

New window loaded successfully
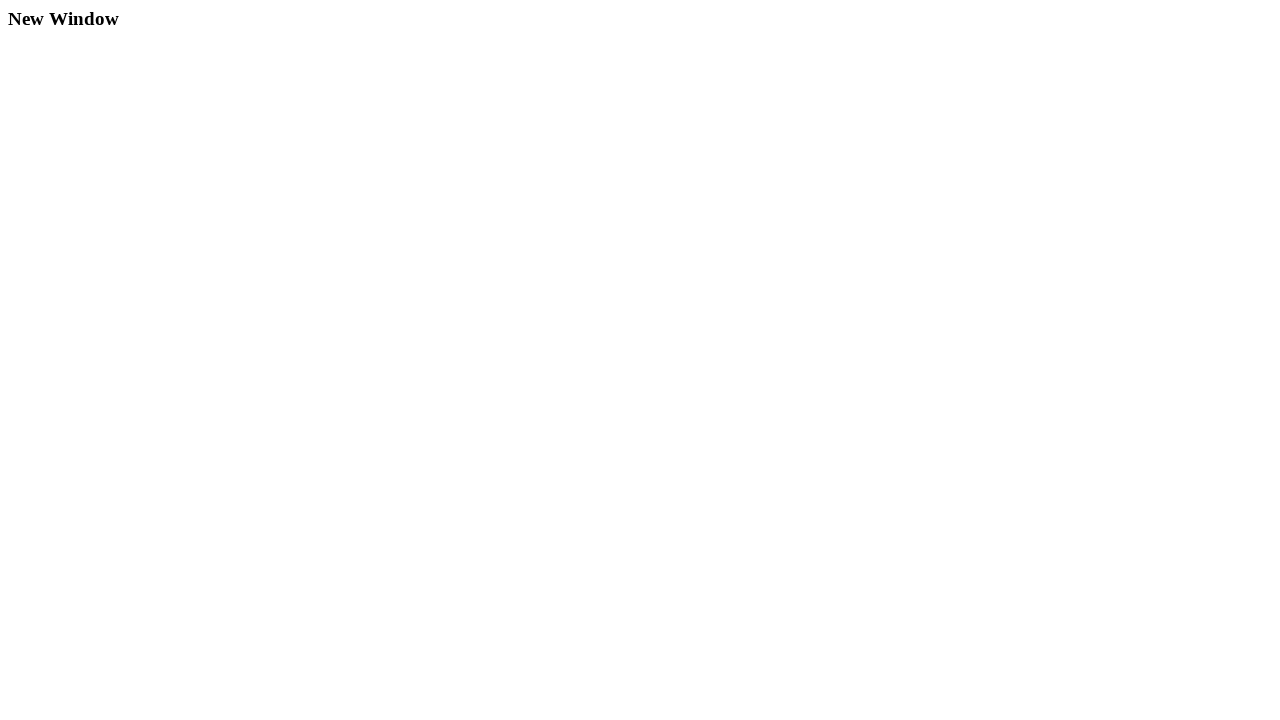

Verified new window contains 'New Window' text
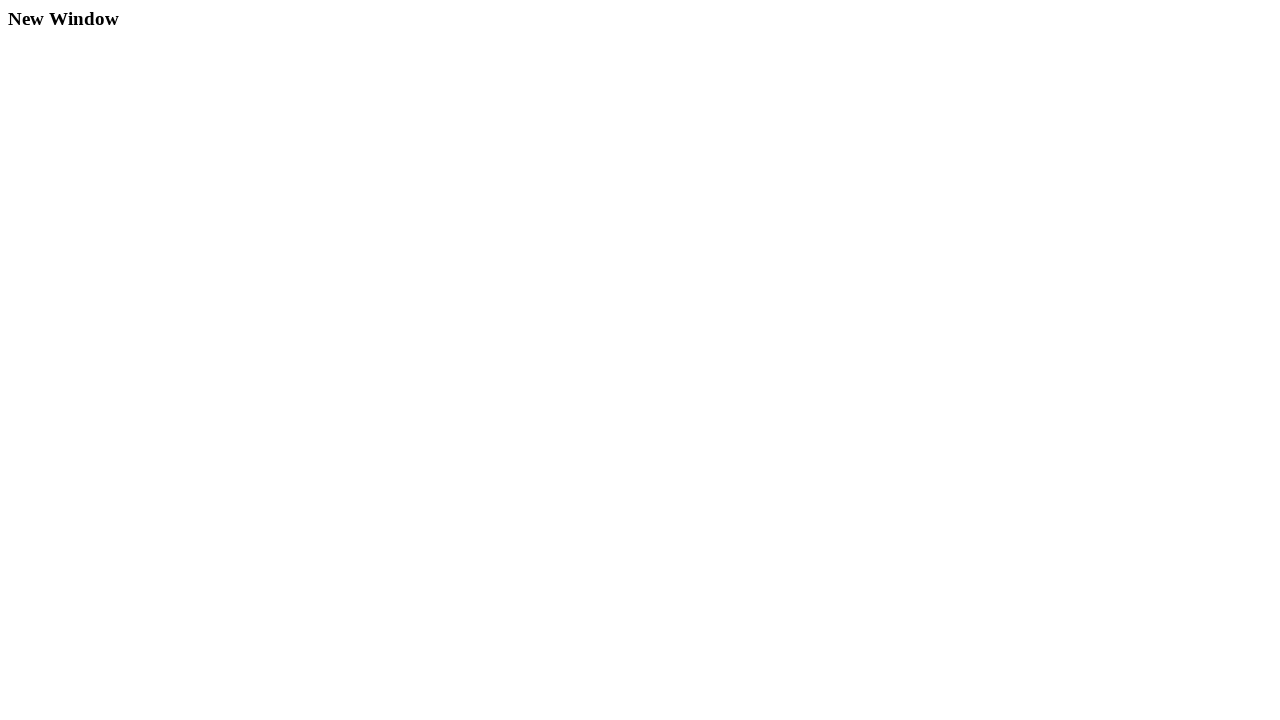

Closed the new window
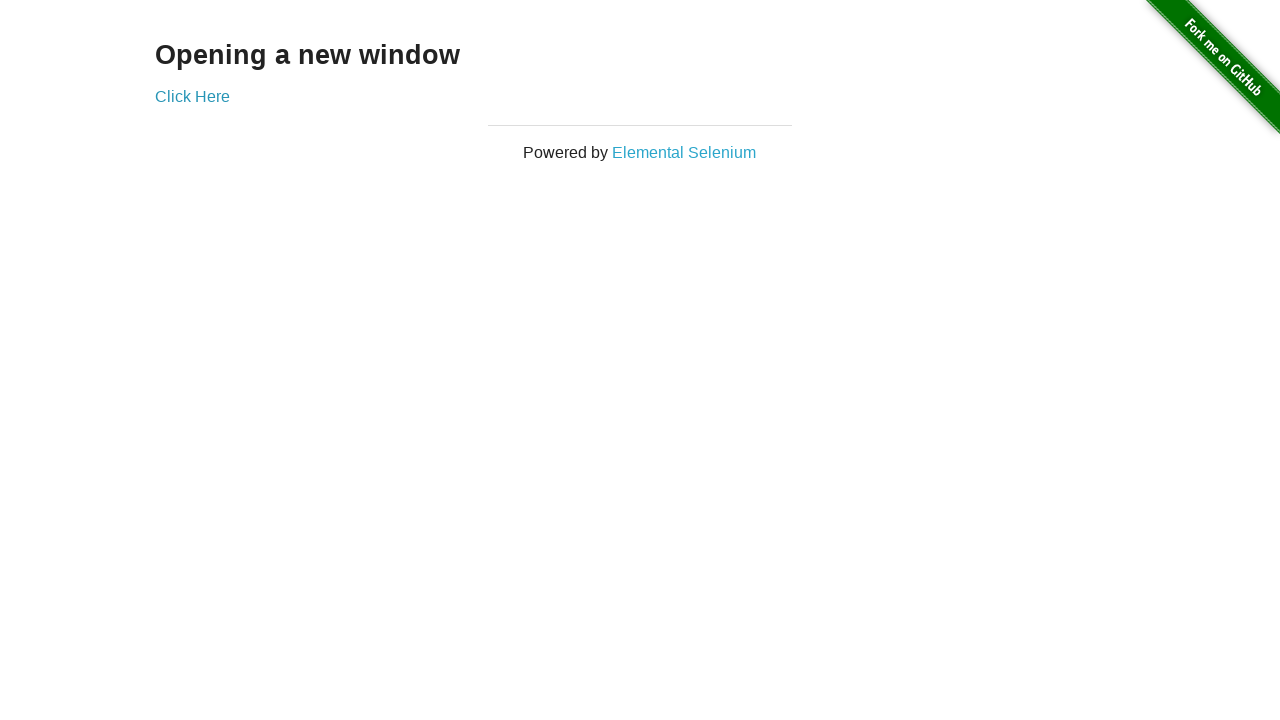

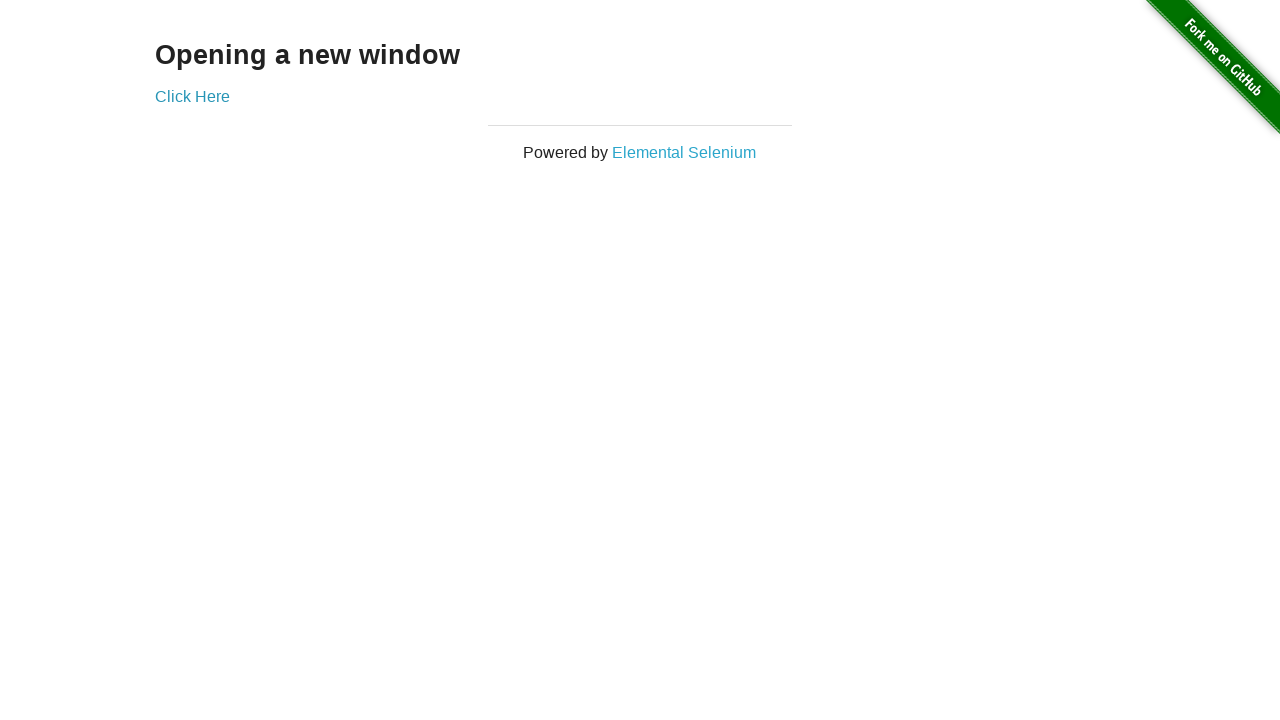